Tests a math quiz form by reading two numbers, calculating their sum, selecting the answer from a dropdown, and submitting the form

Starting URL: http://suninjuly.github.io/selects1.html

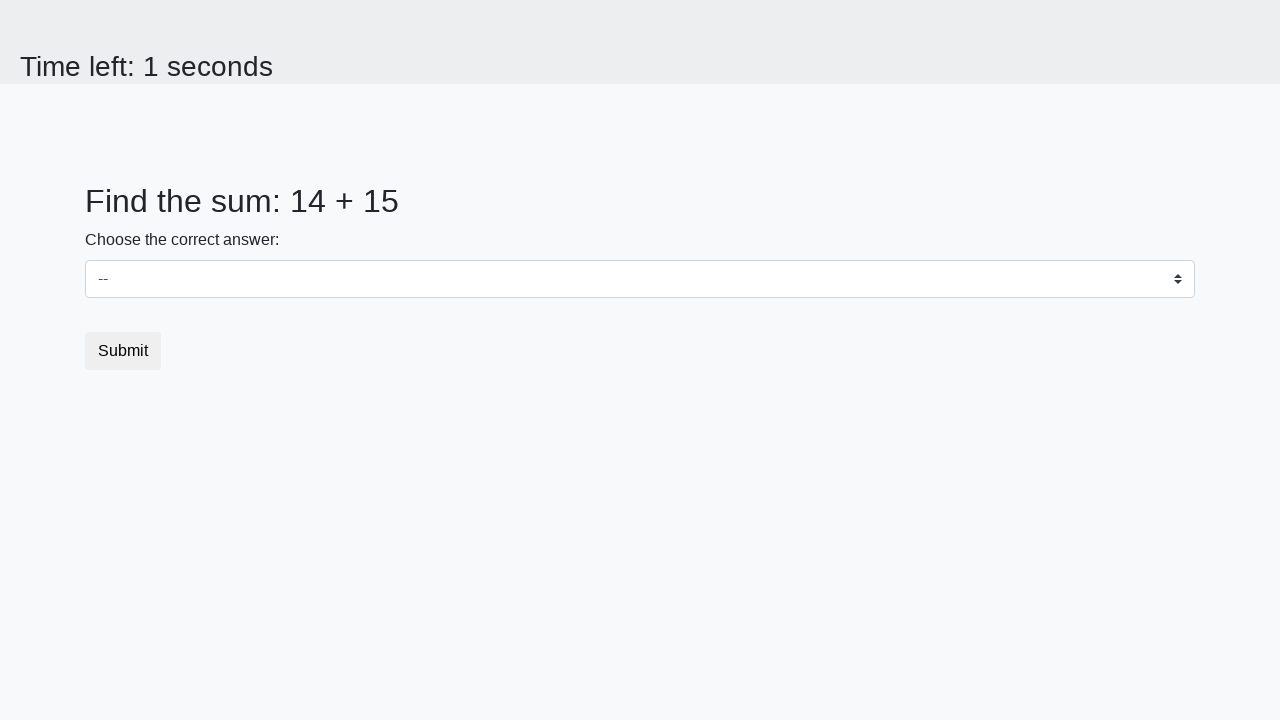

Retrieved first number from #num1 element
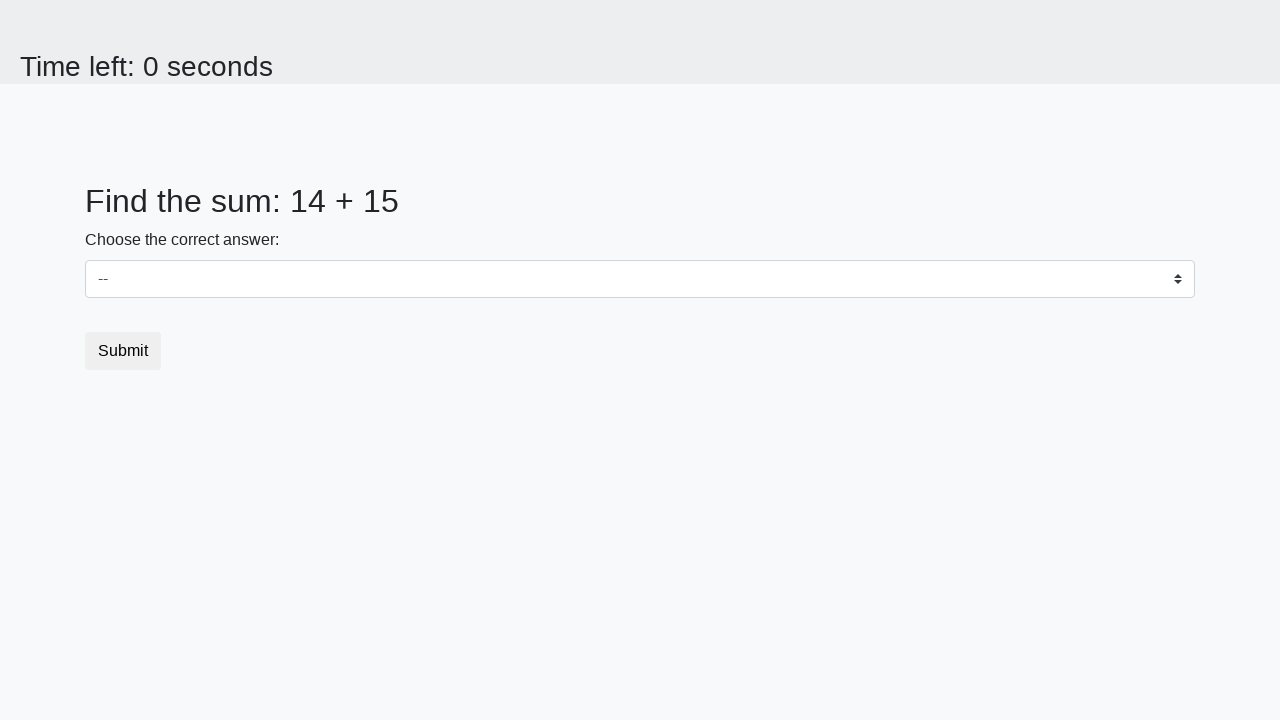

Retrieved second number from #num2 element
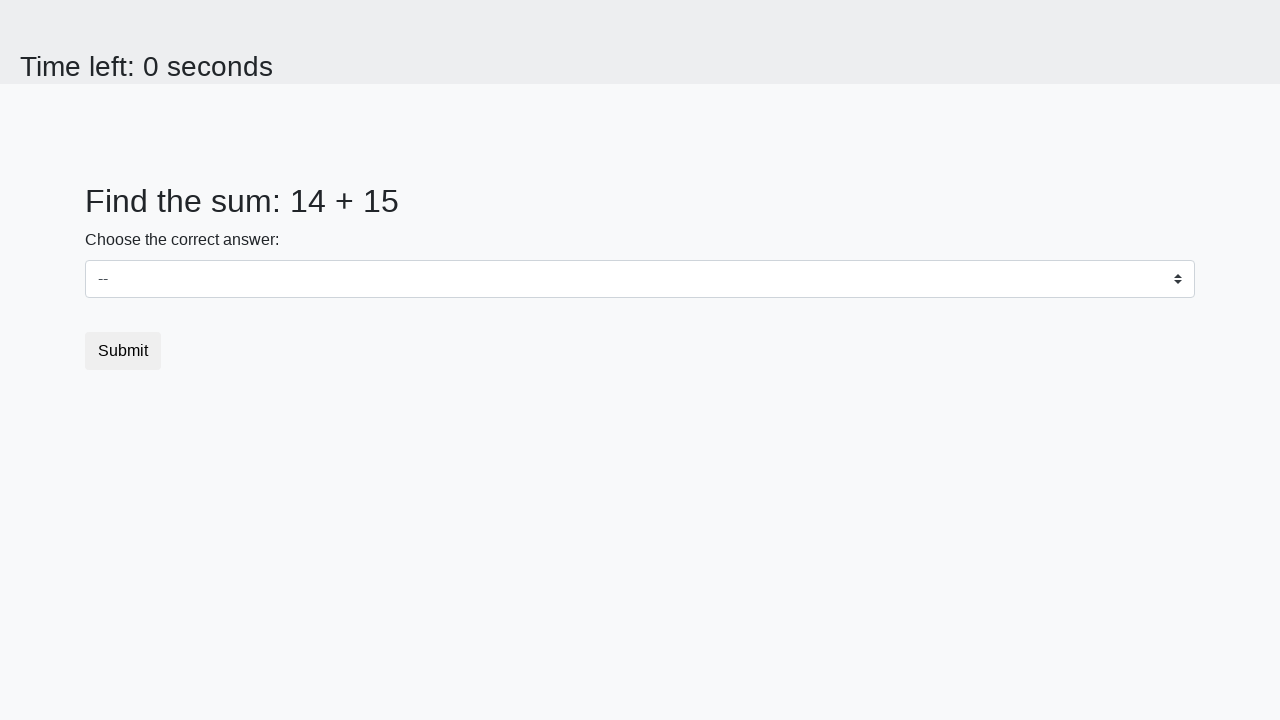

Calculated sum: 14 + 15 = 29
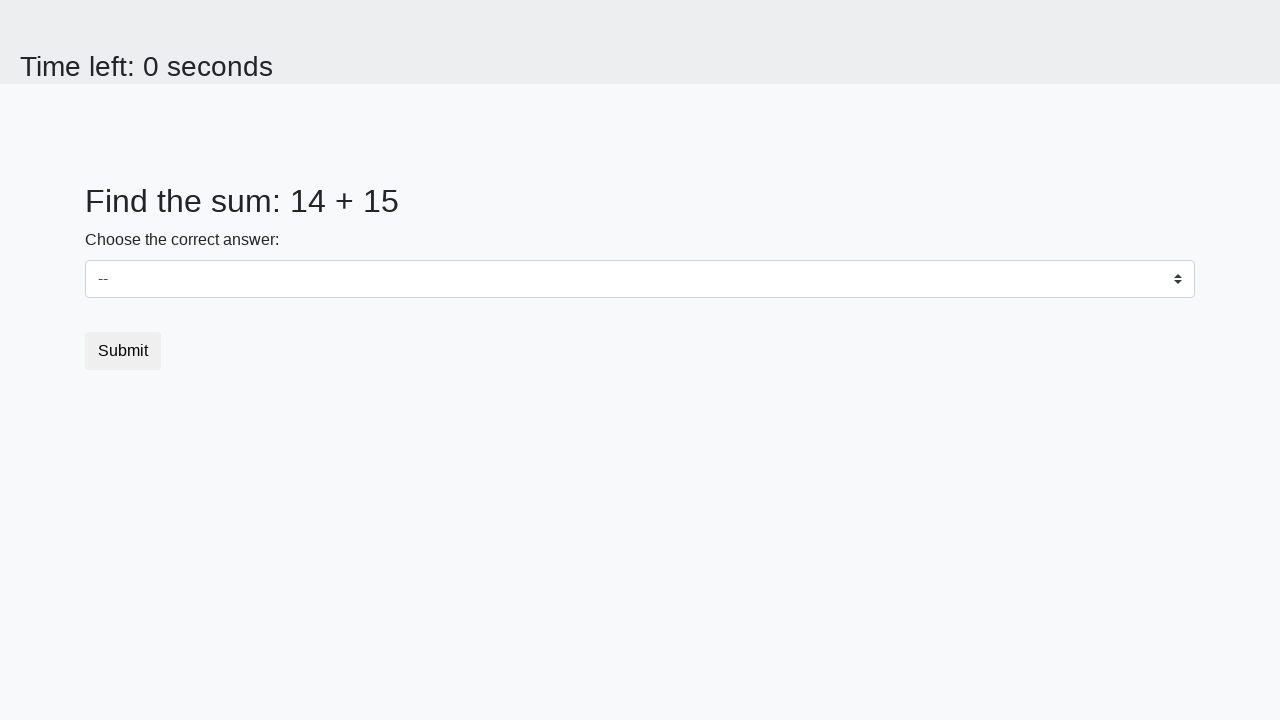

Selected answer '29' from dropdown on select
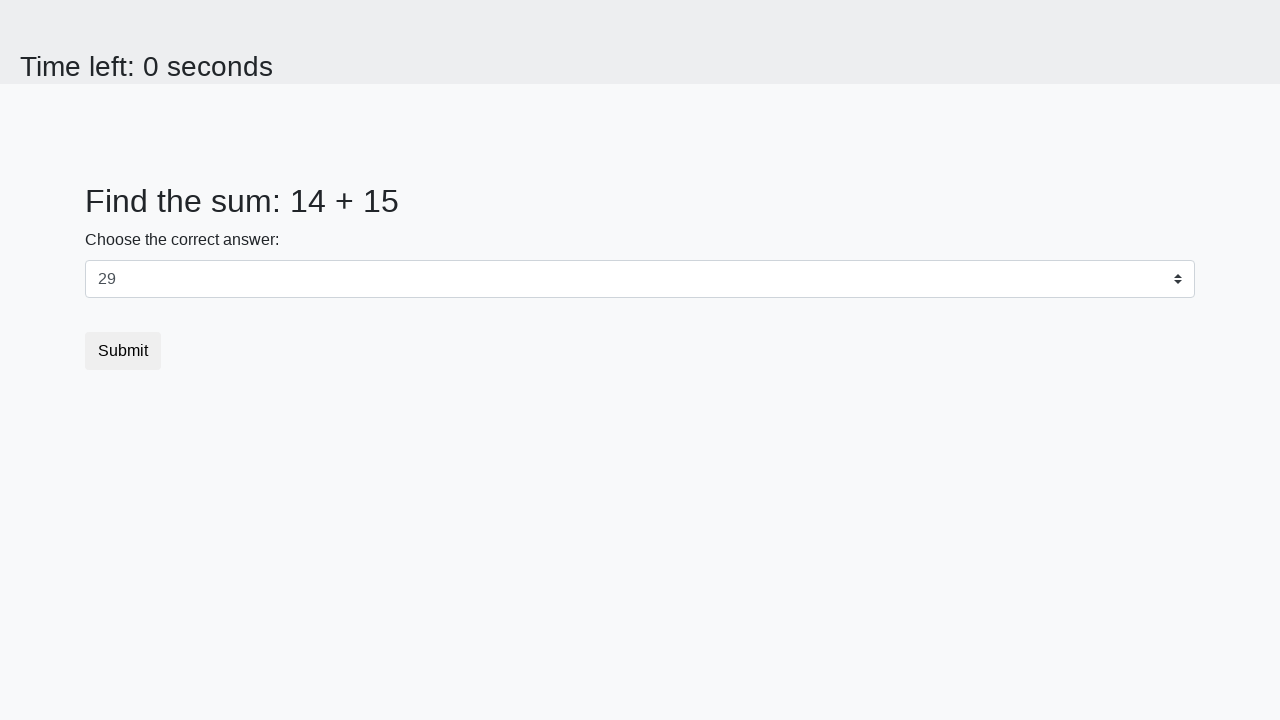

Clicked submit button to submit the form at (123, 351) on button
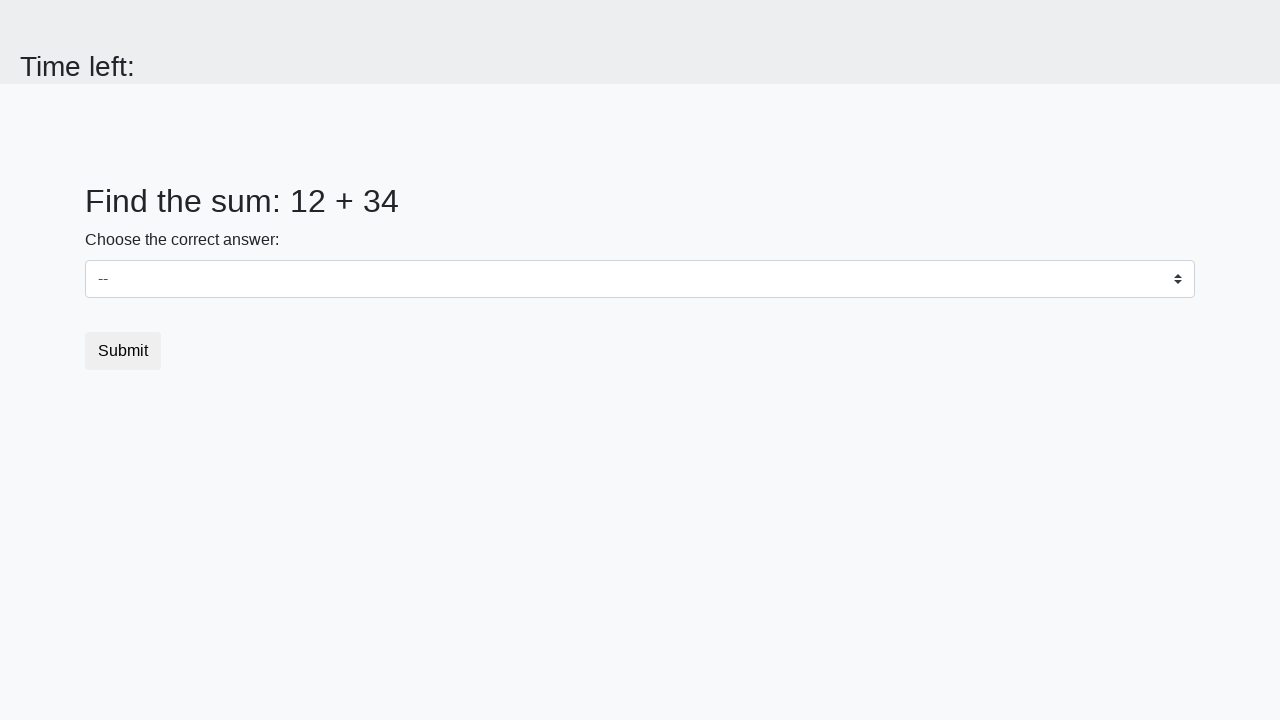

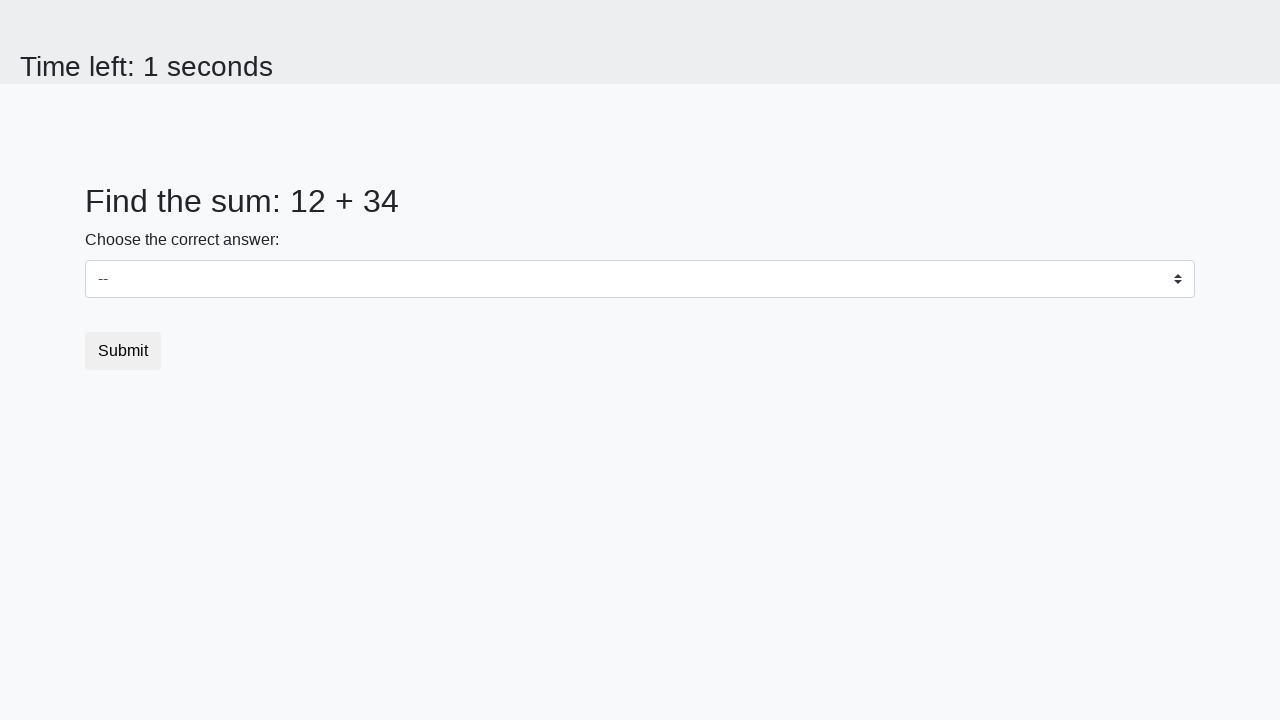